Tests the search functionality by entering a search query and pressing enter

Starting URL: https://www.asos.com

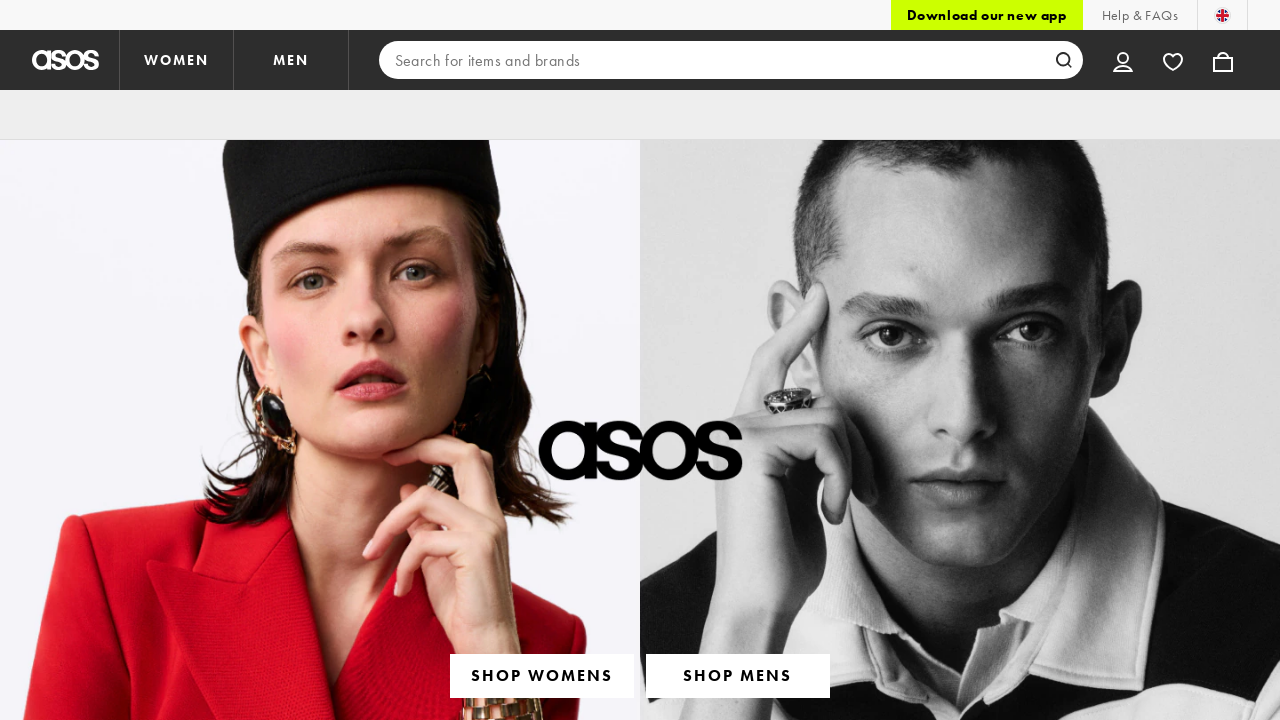

Filled search input field with 'summer dress' on input[data-testid='search-input']
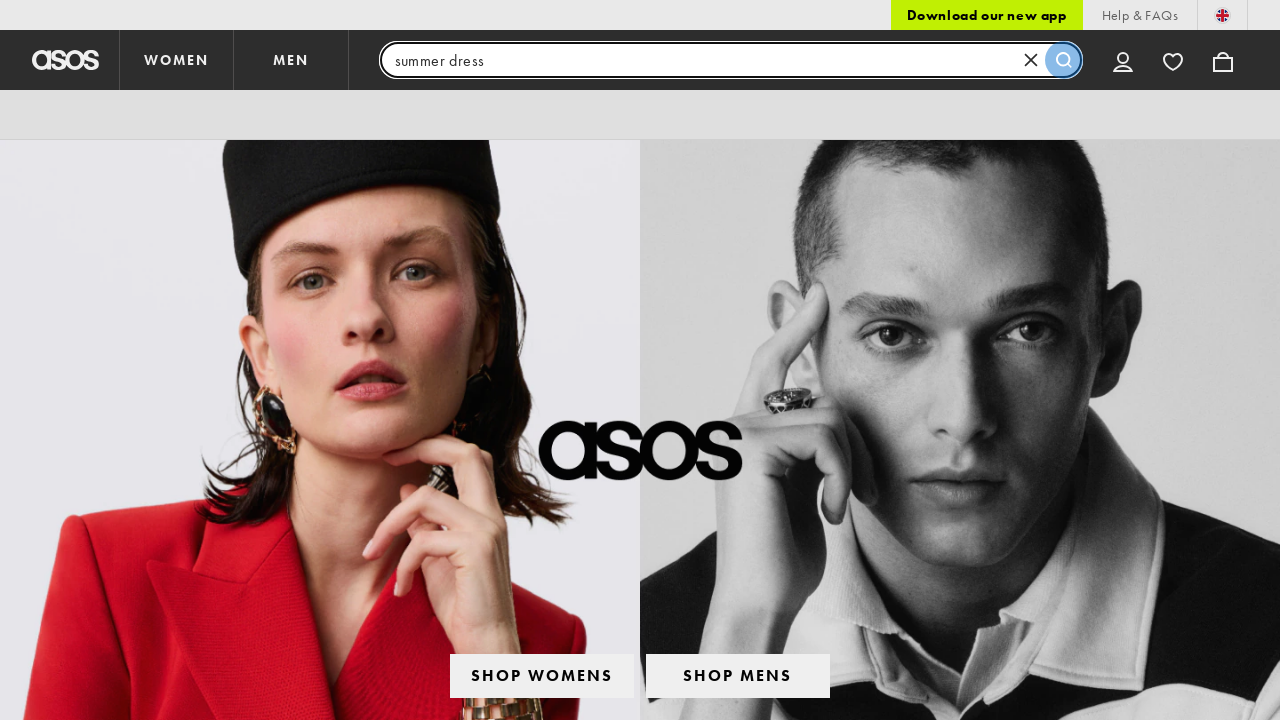

Pressed Enter key to submit search query on input[data-testid='search-input']
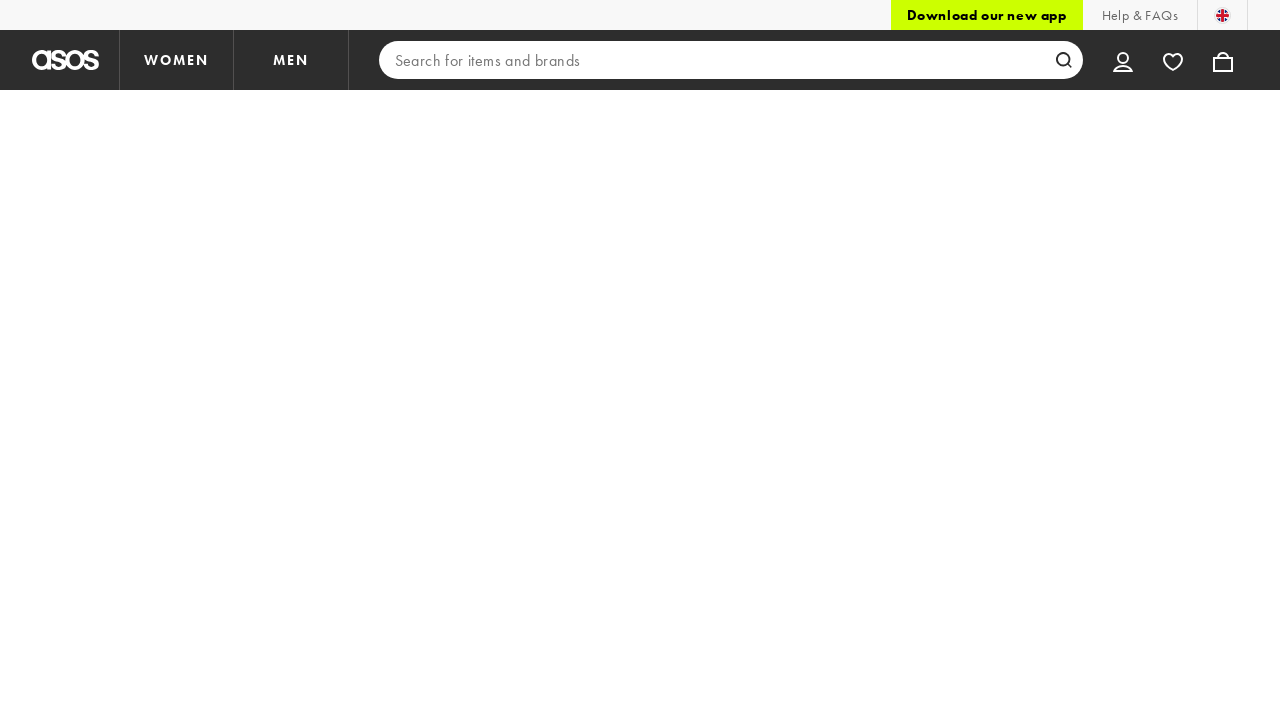

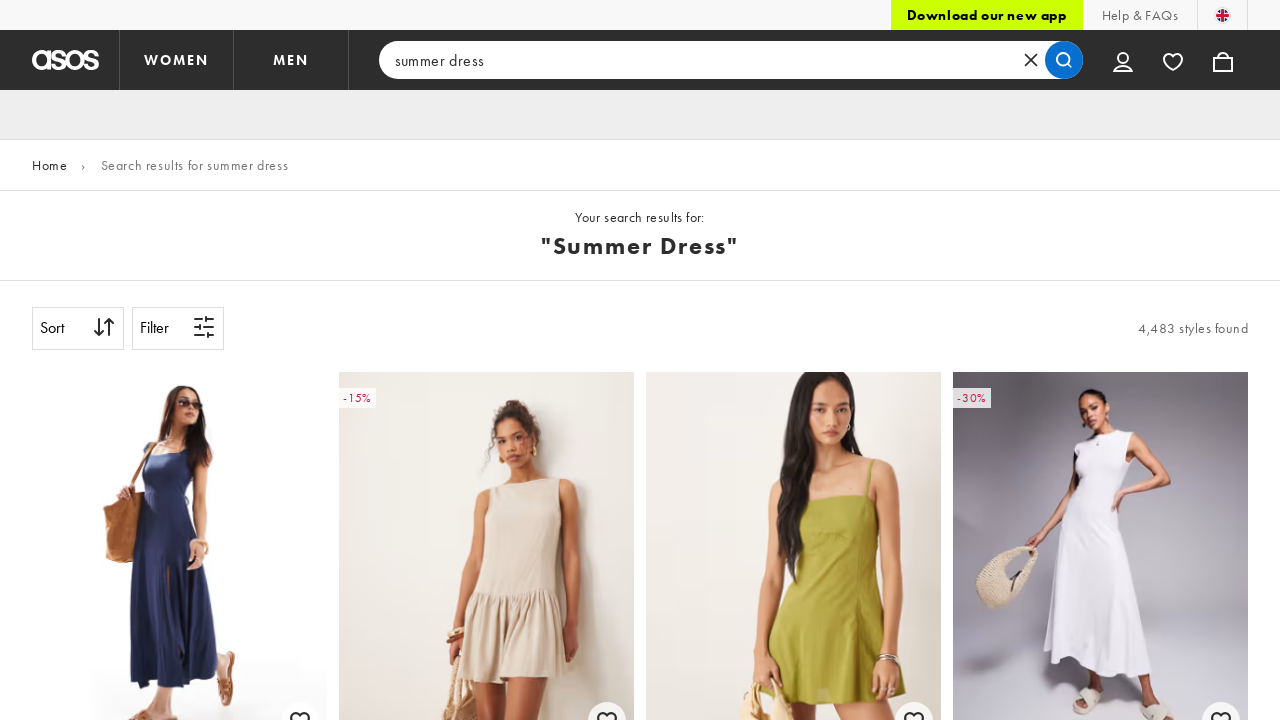